Tests checkbox functionality on SpiceJet booking page by checking if a checkbox is selected, clicking it, and verifying the selection state

Starting URL: http://book.spicejet.com

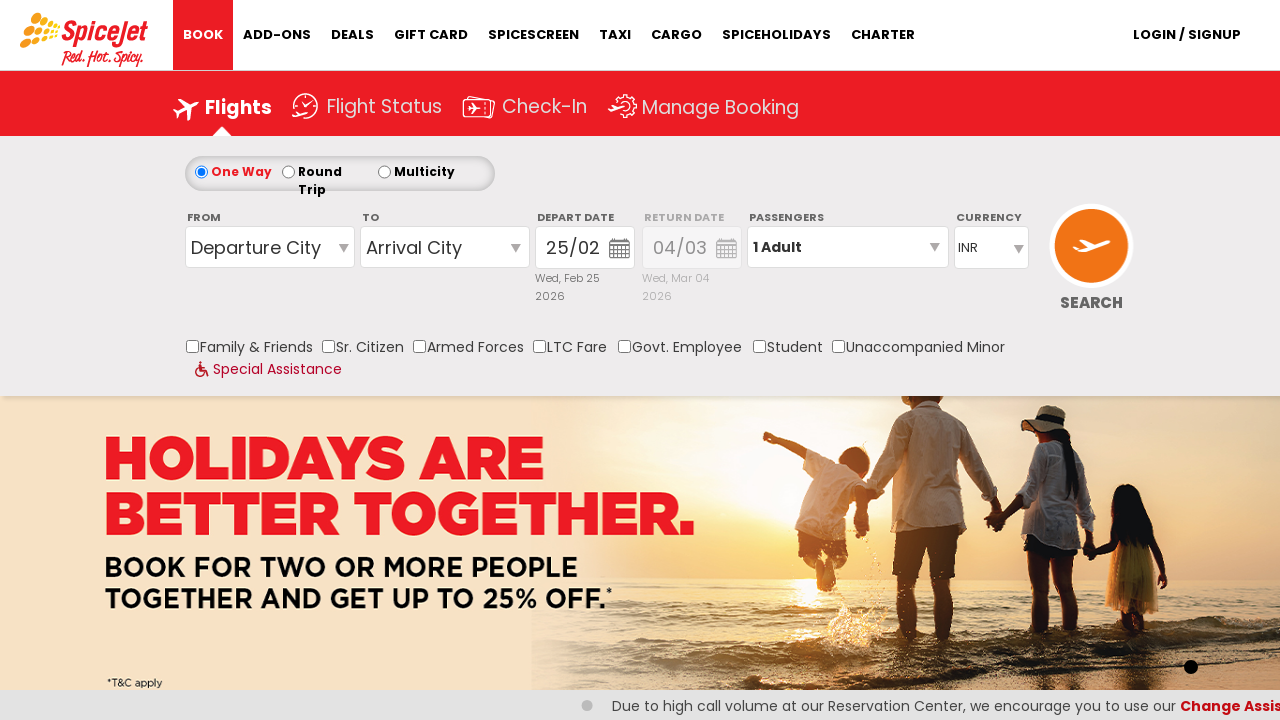

Checked initial state of Defense checkbox on SpiceJet booking page
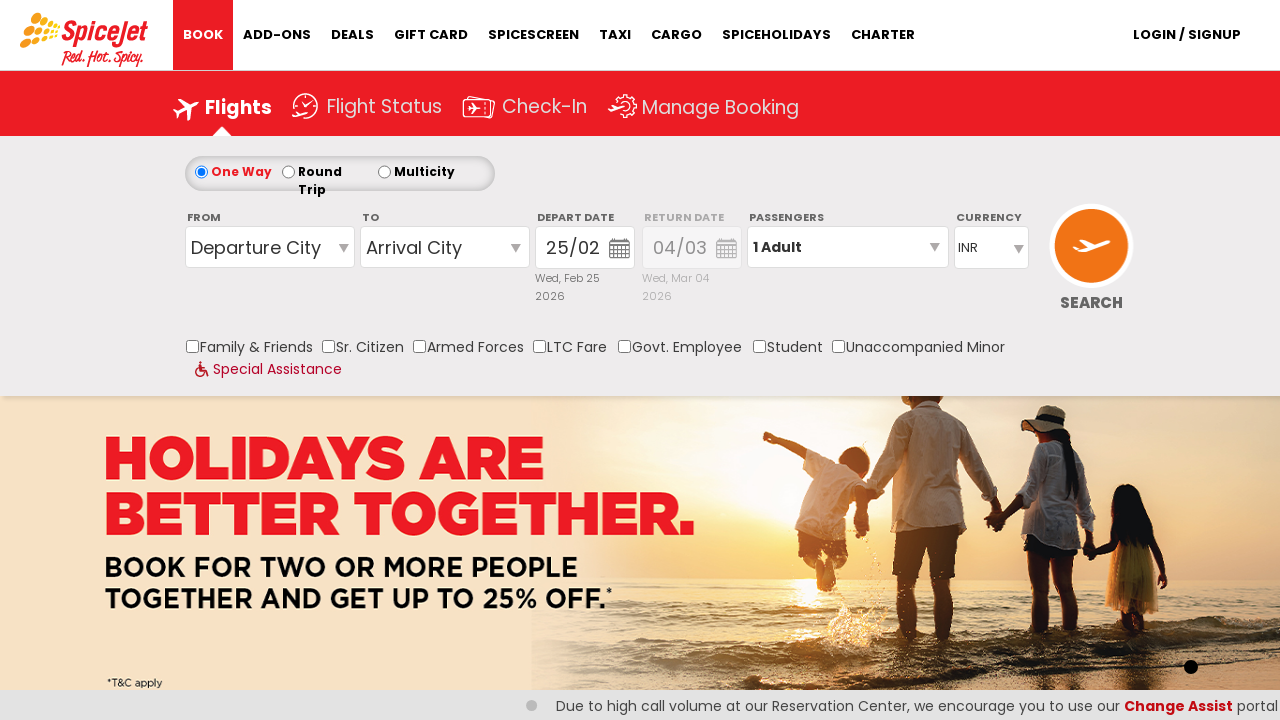

Clicked Defense checkbox to toggle its state at (419, 346) on #ControlGroupSearchView_AvailabilitySearchInputSearchView_Defense
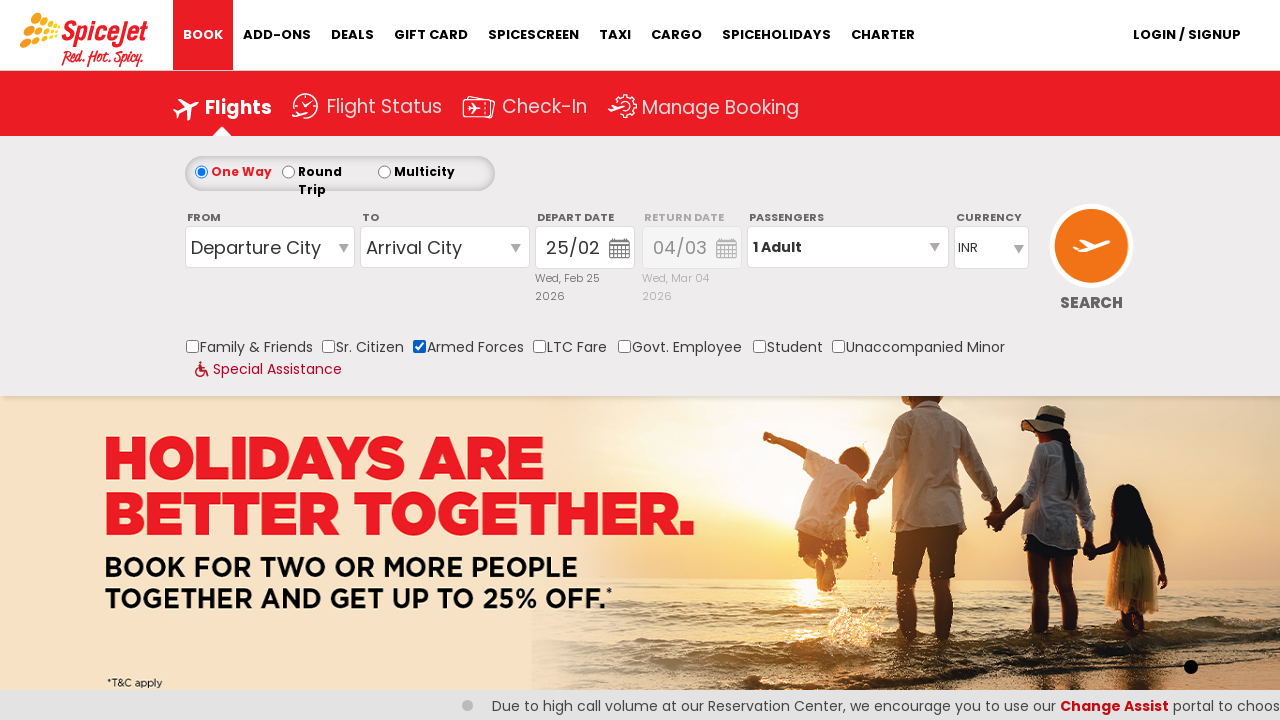

Verified Defense checkbox state after clicking
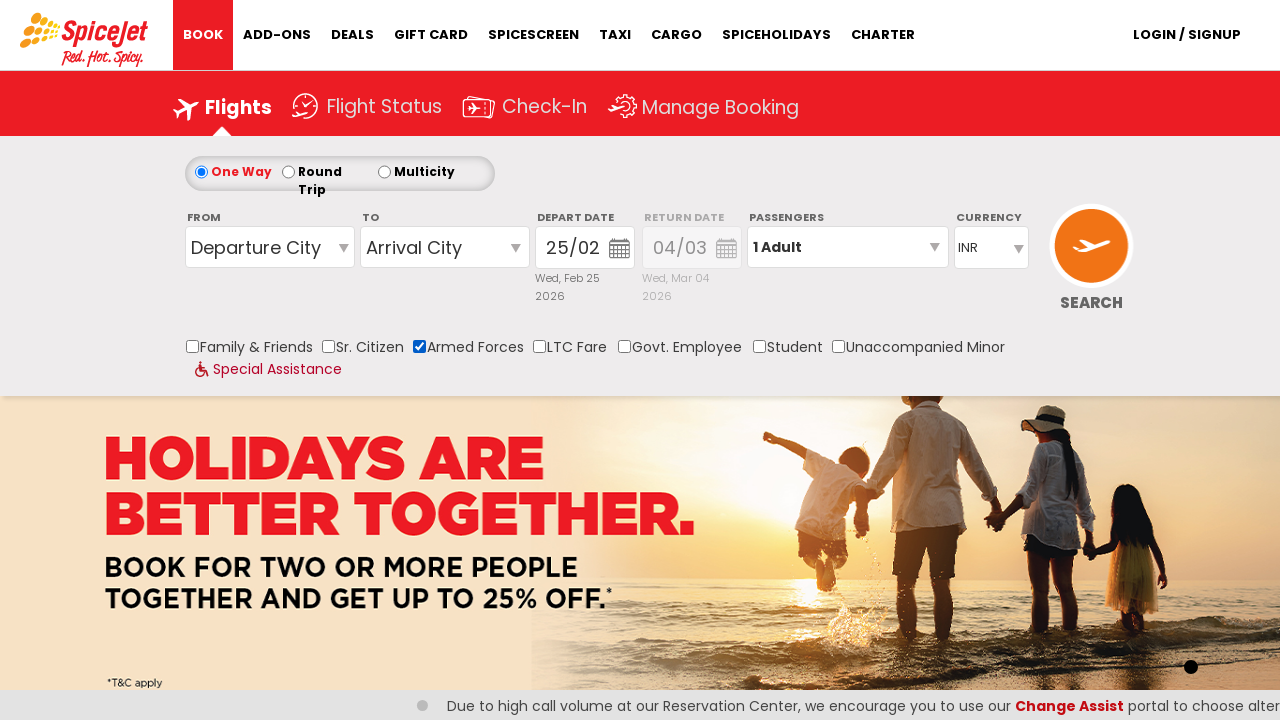

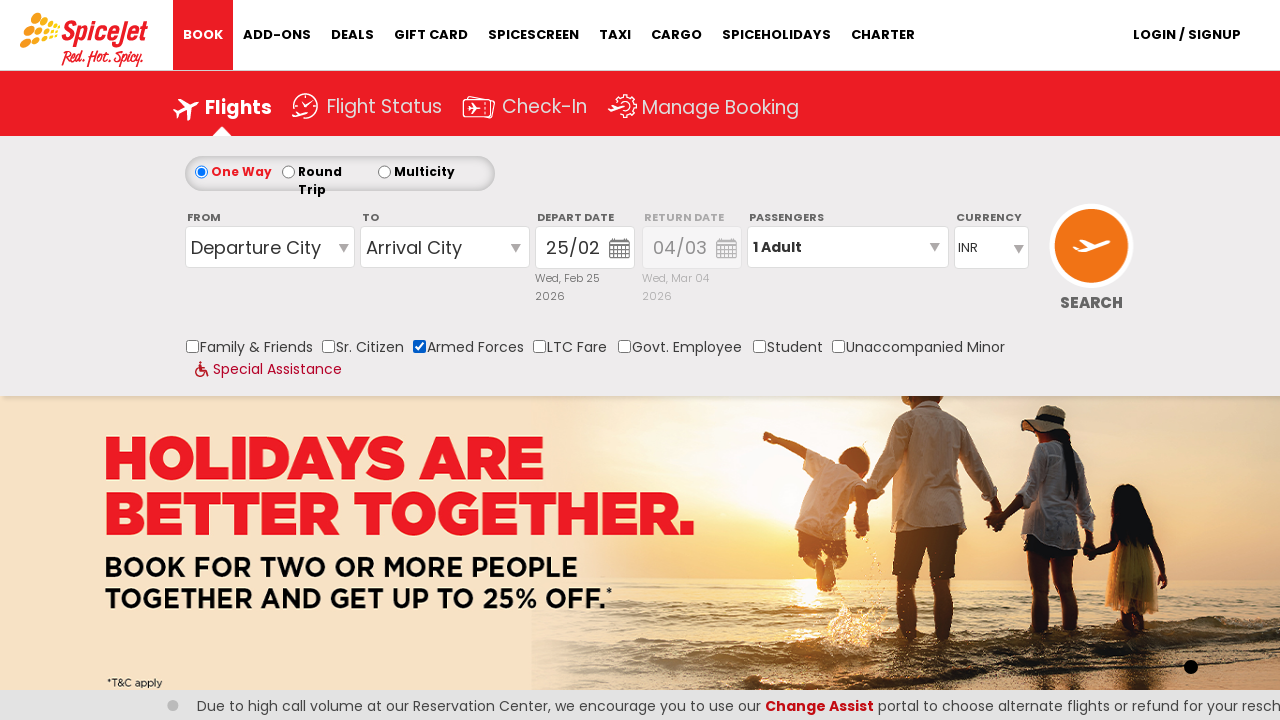